Tests dynamic element behavior on a test page by waiting for text to disappear, waiting for delayed text to appear, waiting for a button to become enabled, clicking a "Try it" button, and verifying another button becomes disabled.

Starting URL: https://omayo.blogspot.com/

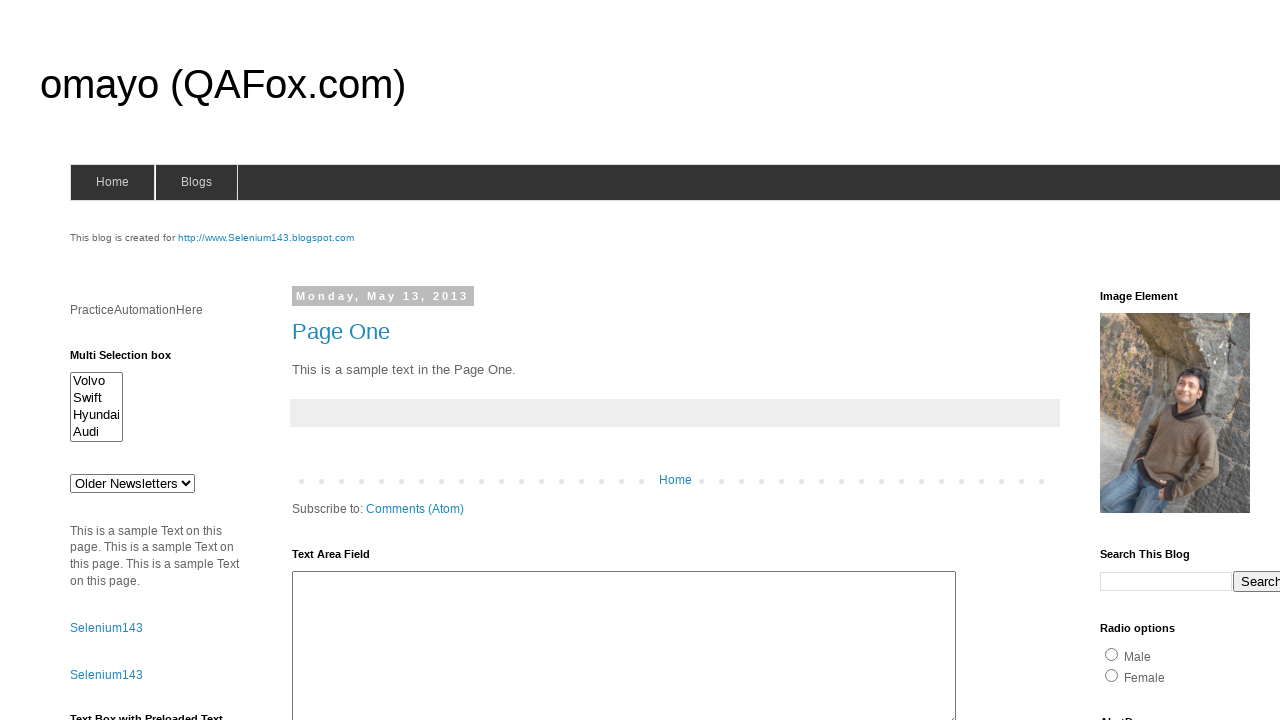

Waited for 'deletesuccess' element to disappear
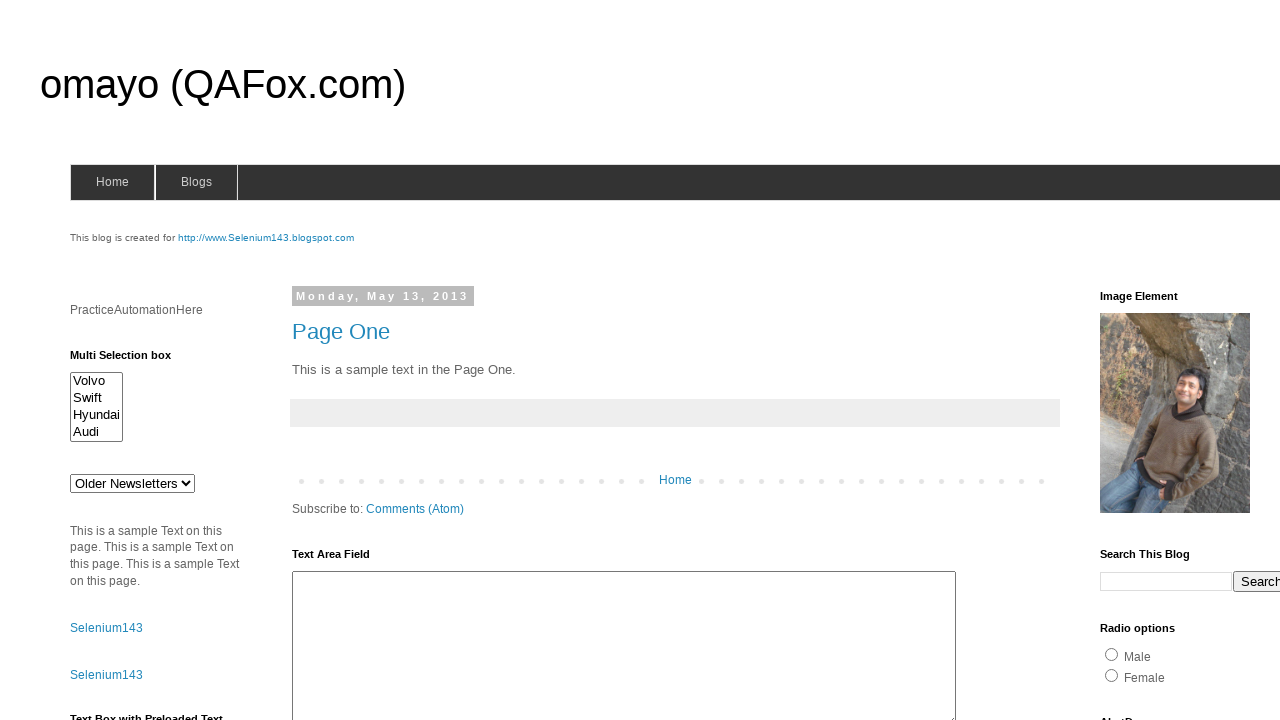

Waited for delayed text element to appear
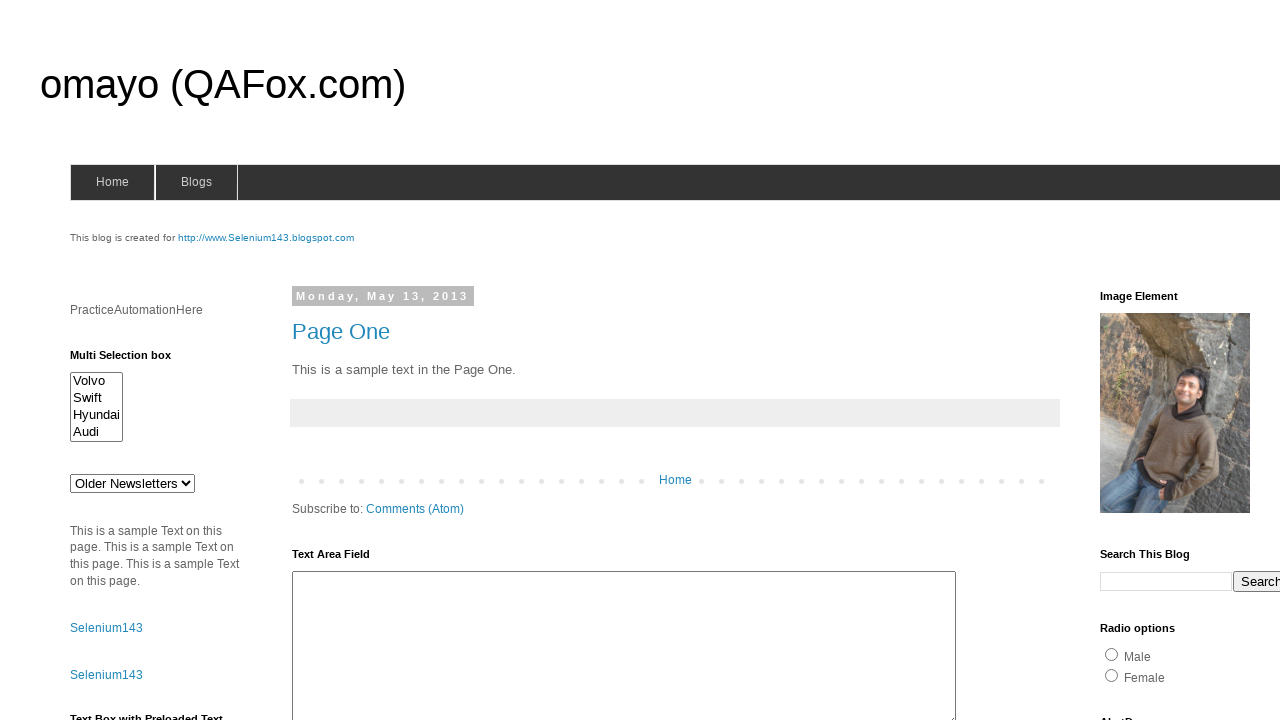

Waited for timer button to become enabled
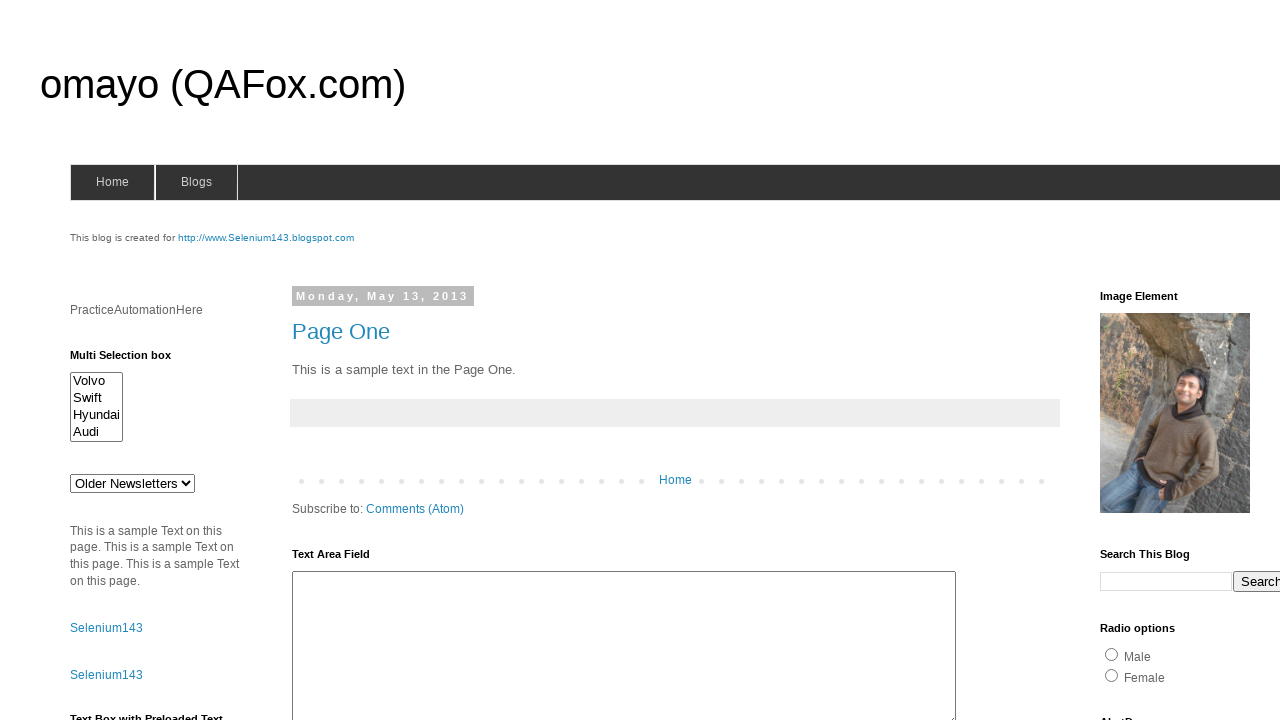

Clicked 'Try it' button at (93, 361) on xpath=//button[text()='Try it']
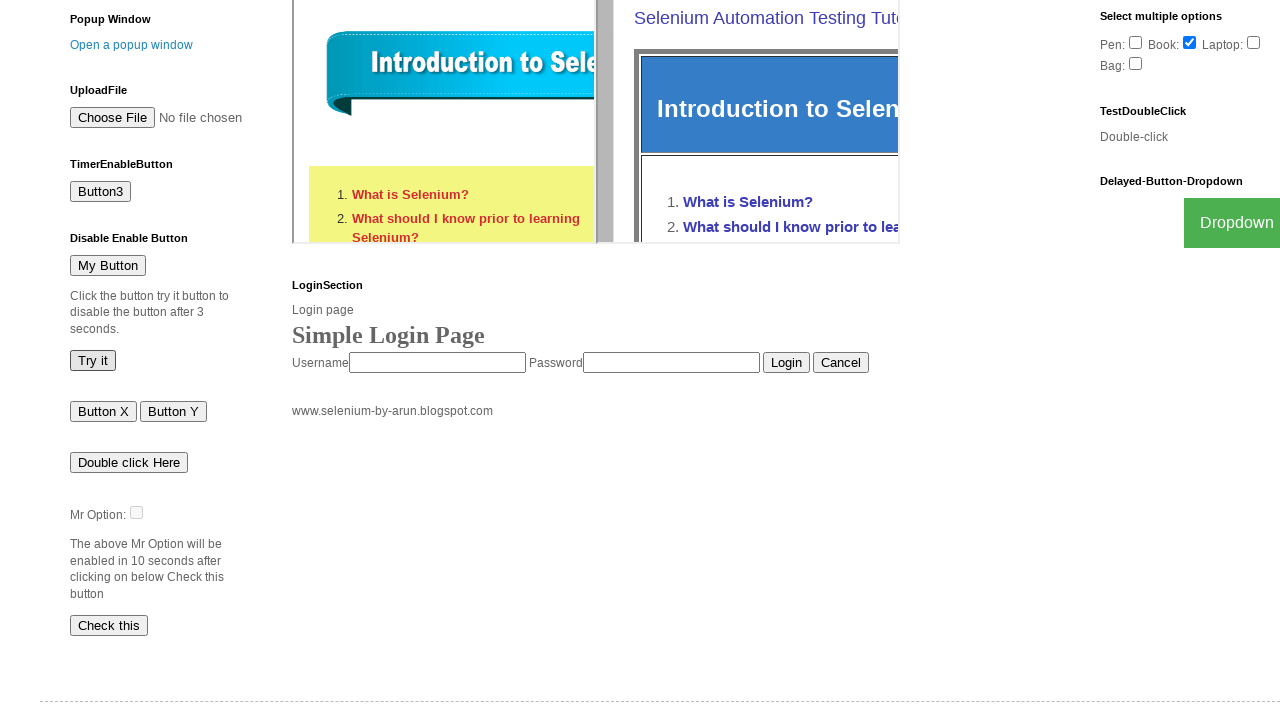

Waited for 'My Button' to become disabled
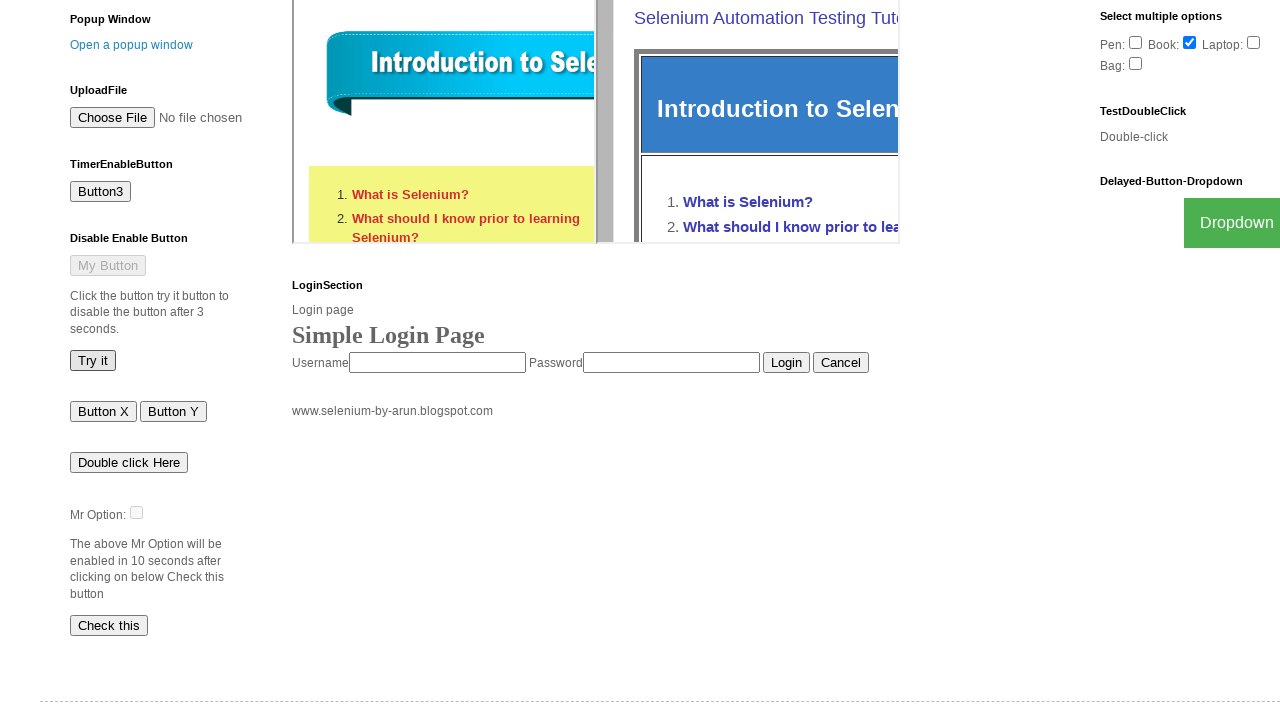

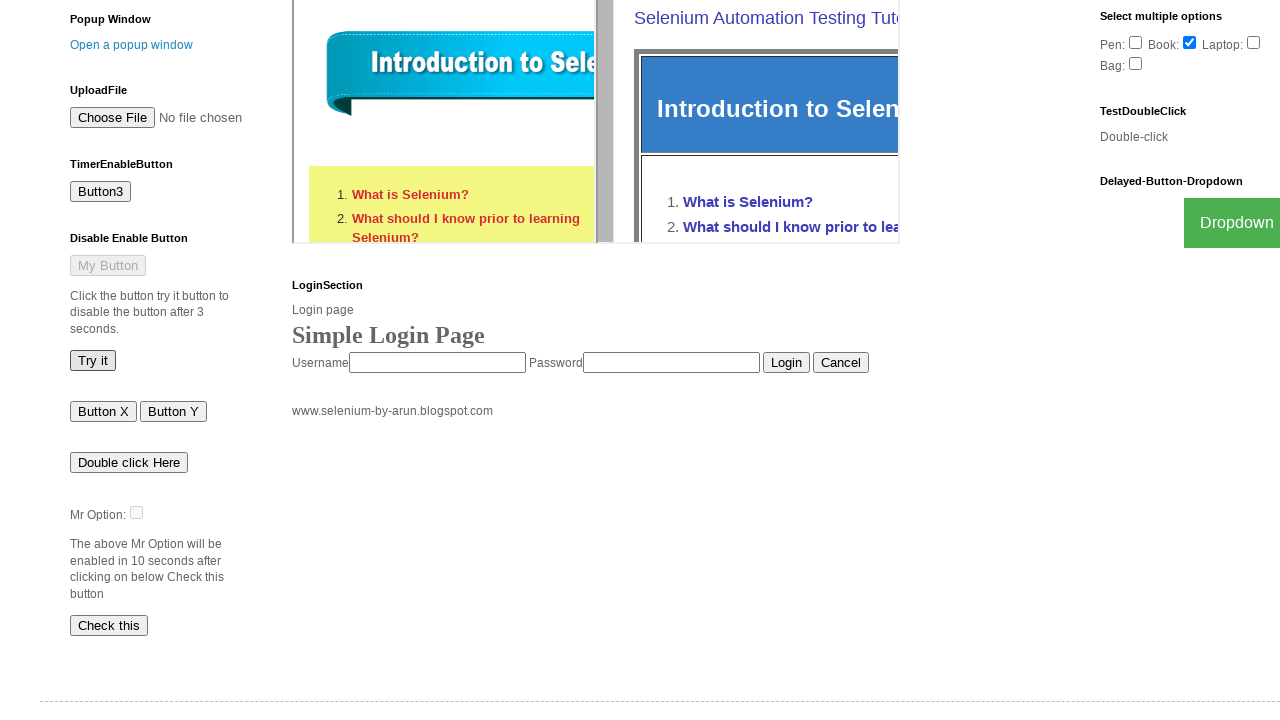